Navigates to the Selenium HQ website and verifies the URL was successfully loaded by checking the current URL matches the expected URL.

Starting URL: https://seleniumhq.org/

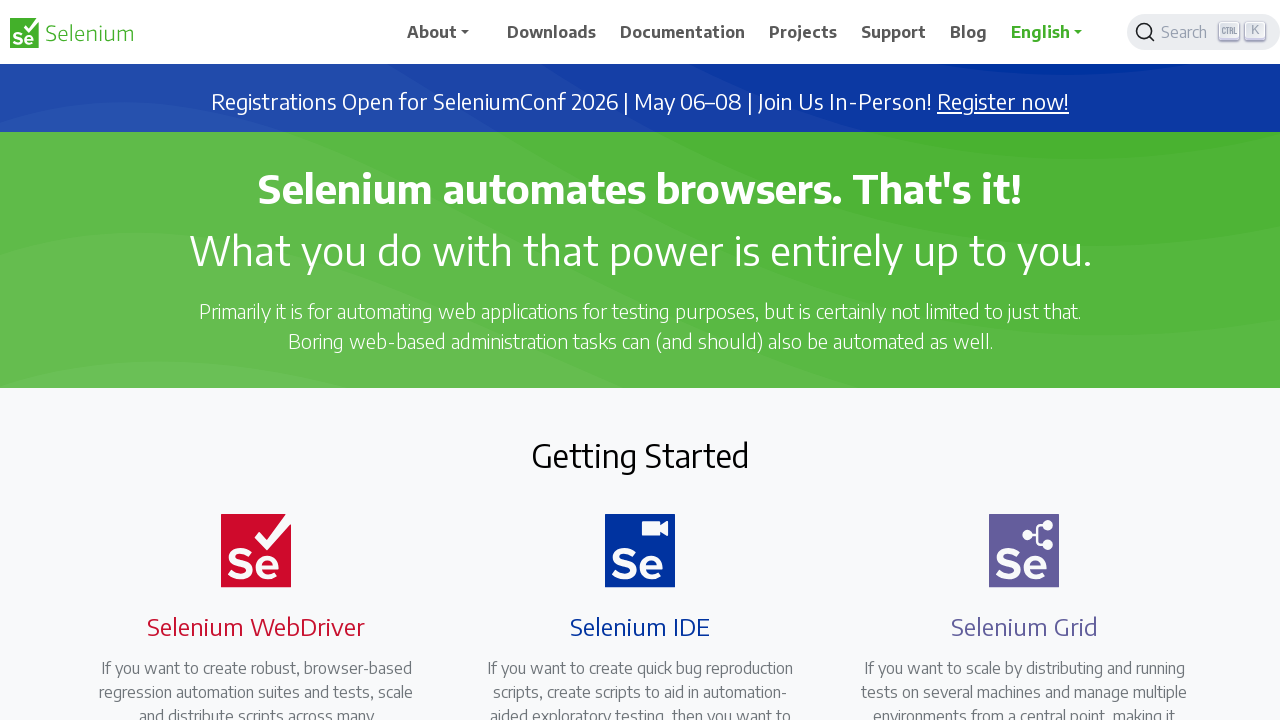

Navigated to https://seleniumhq.org/
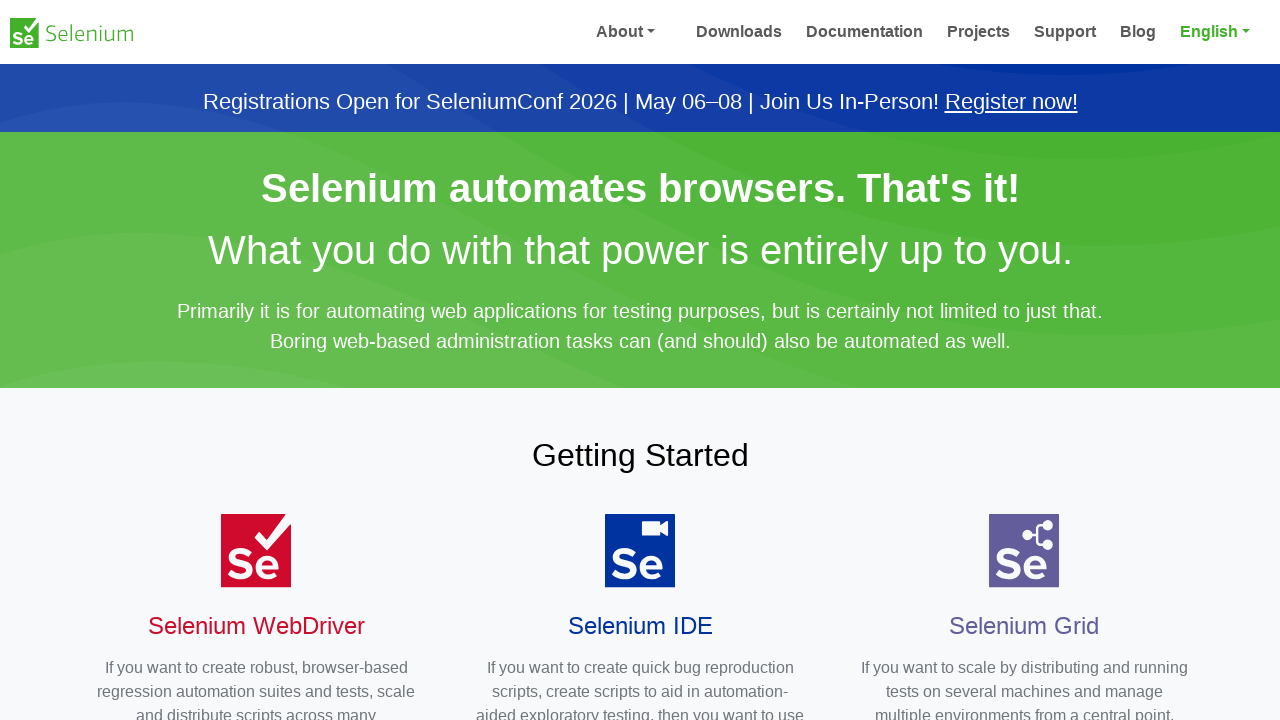

Retrieved current URL
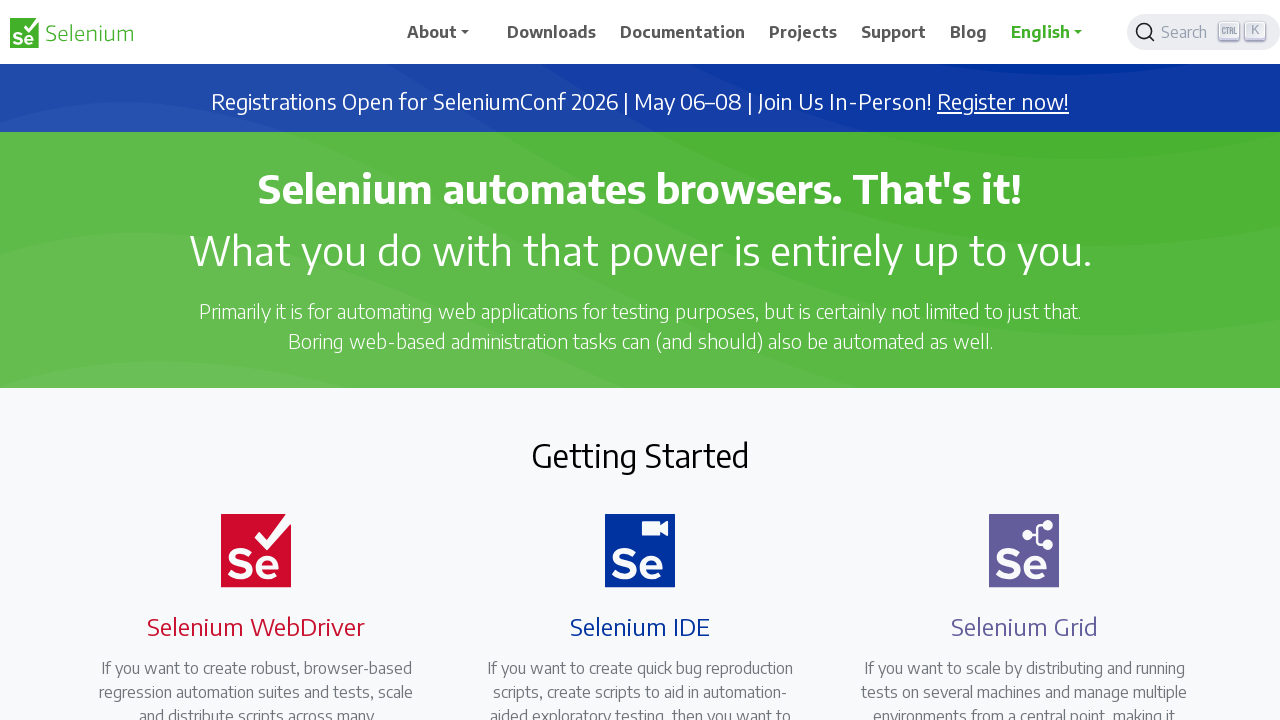

Verified URL contains 'selenium': https://www.selenium.dev/
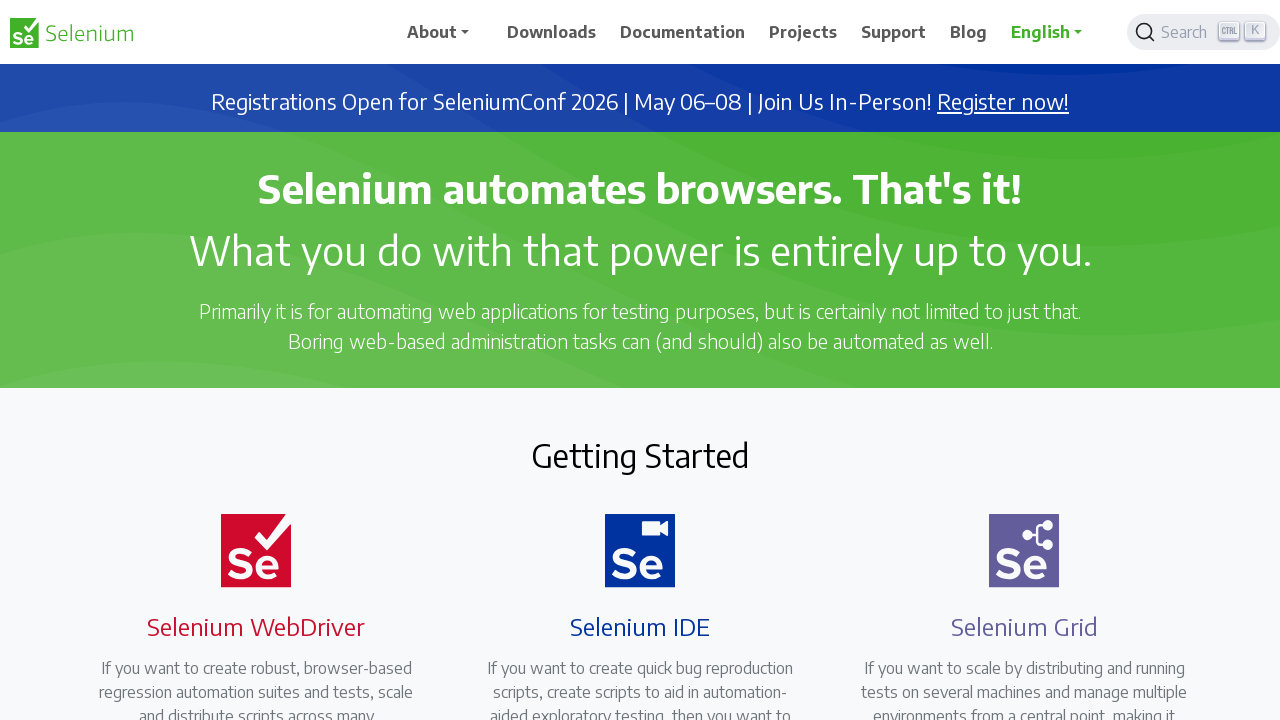

Page fully loaded - domcontentloaded state reached
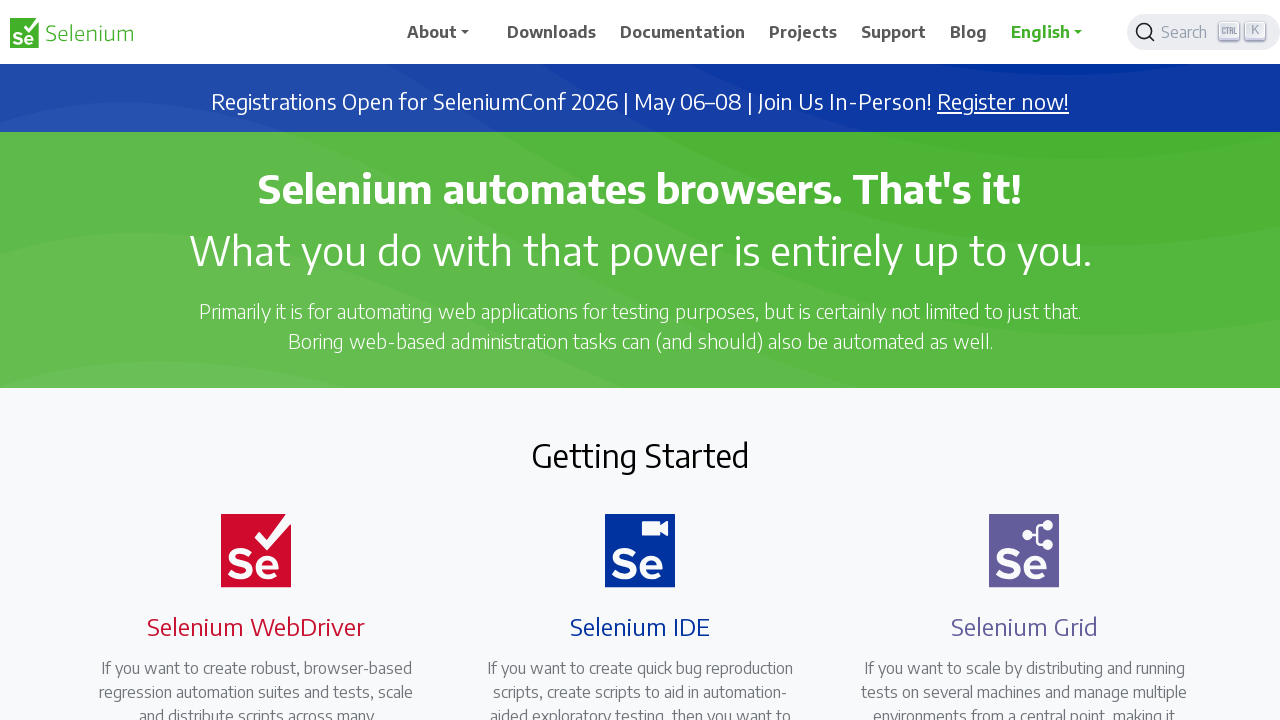

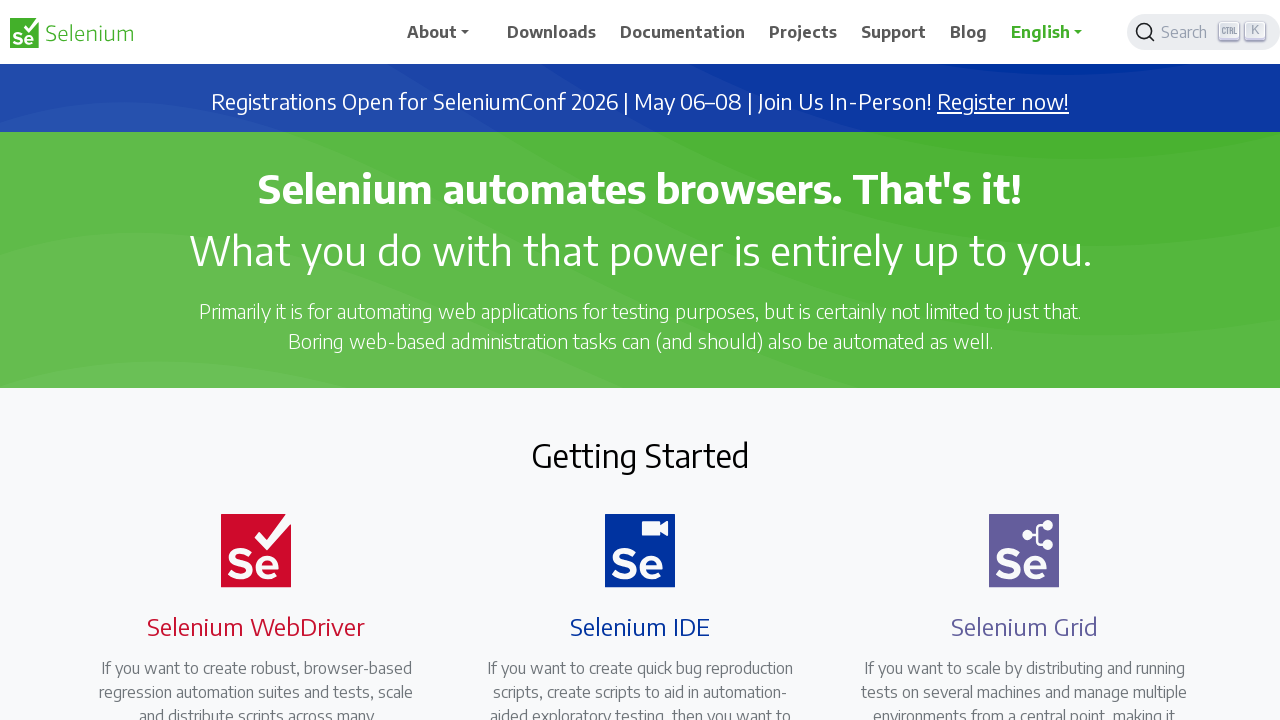